Navigates to the Playwright documentation site, clicks the "Get started" link, and verifies the Installation heading is visible

Starting URL: https://playwright.dev/

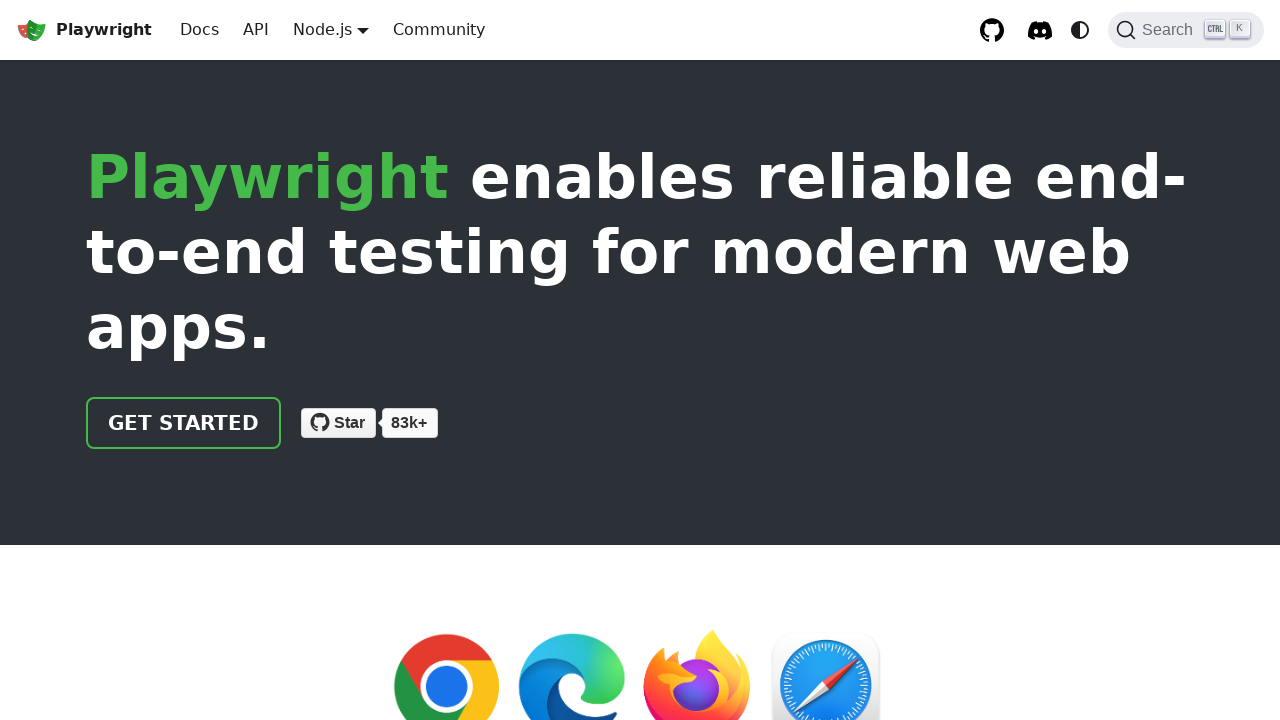

Navigated to Playwright documentation site at https://playwright.dev/
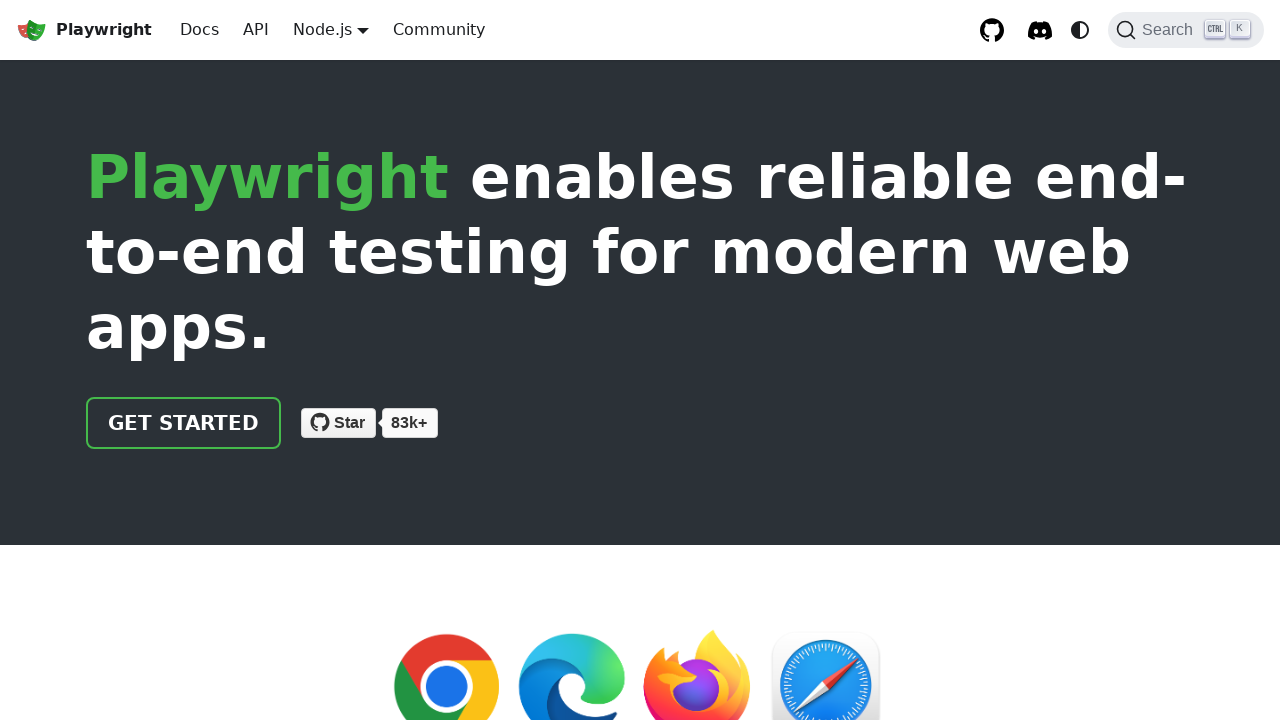

Clicked the 'Get started' link at (184, 423) on internal:role=link[name="Get started"i]
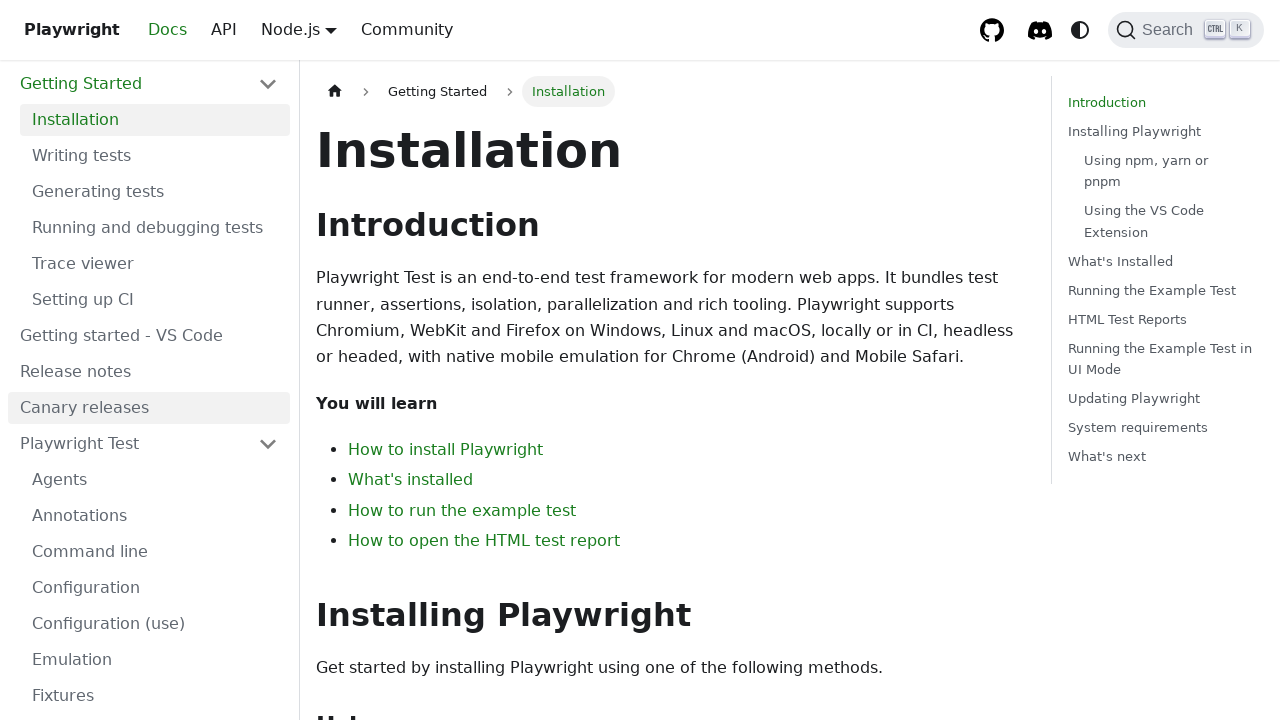

Verified Installation heading is visible
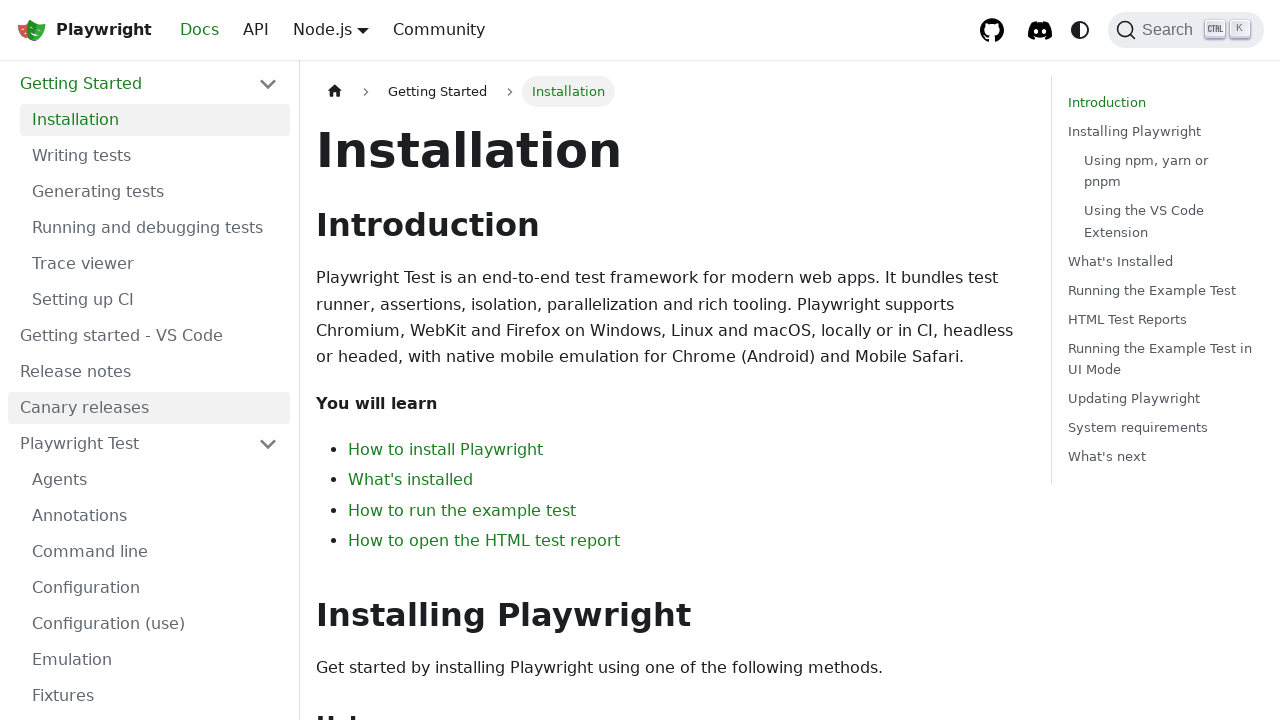

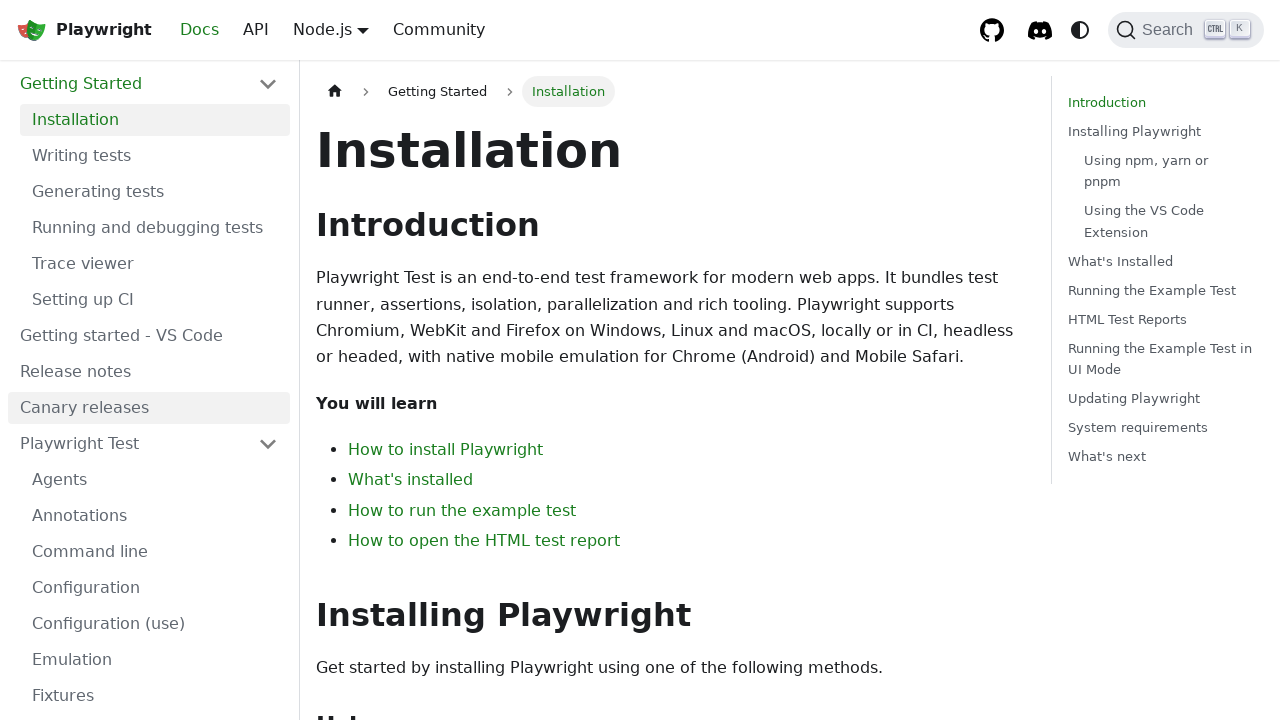